Tests clicking the Right Click Me button on DemoQA buttons page

Starting URL: https://demoqa.com/elements

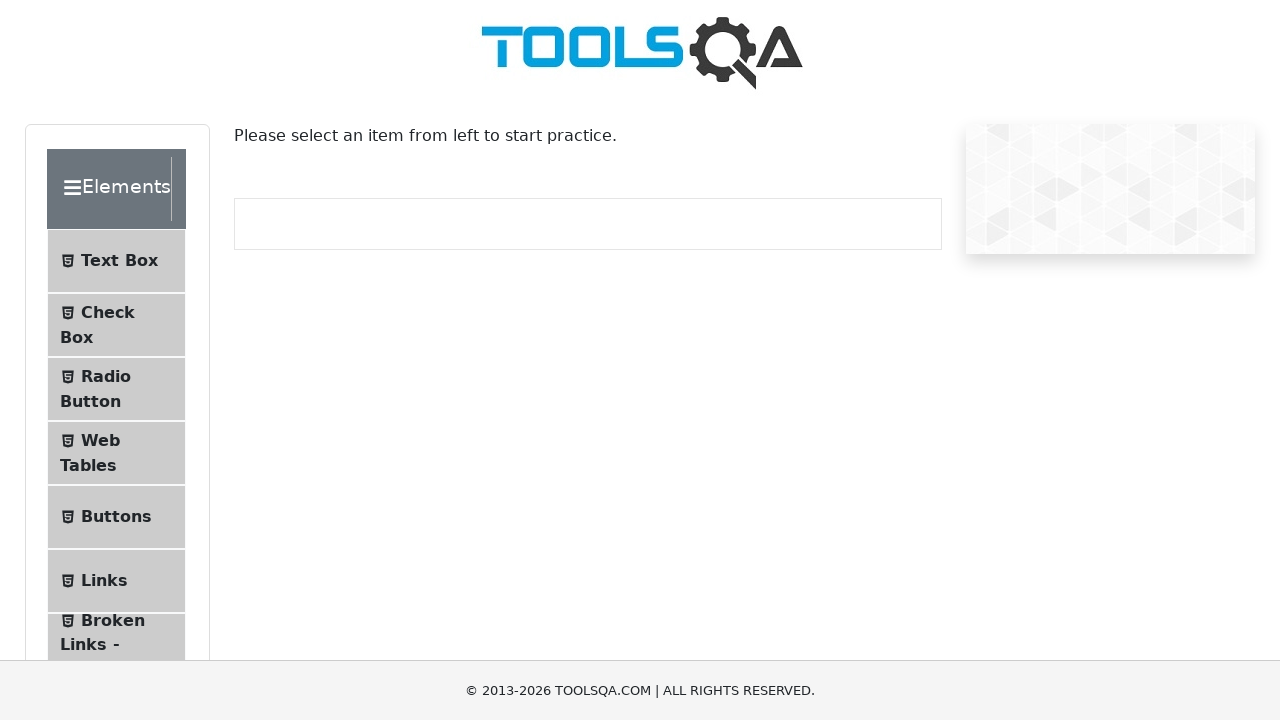

Clicked Buttons menu item at (116, 517) on internal:text="Buttons"i
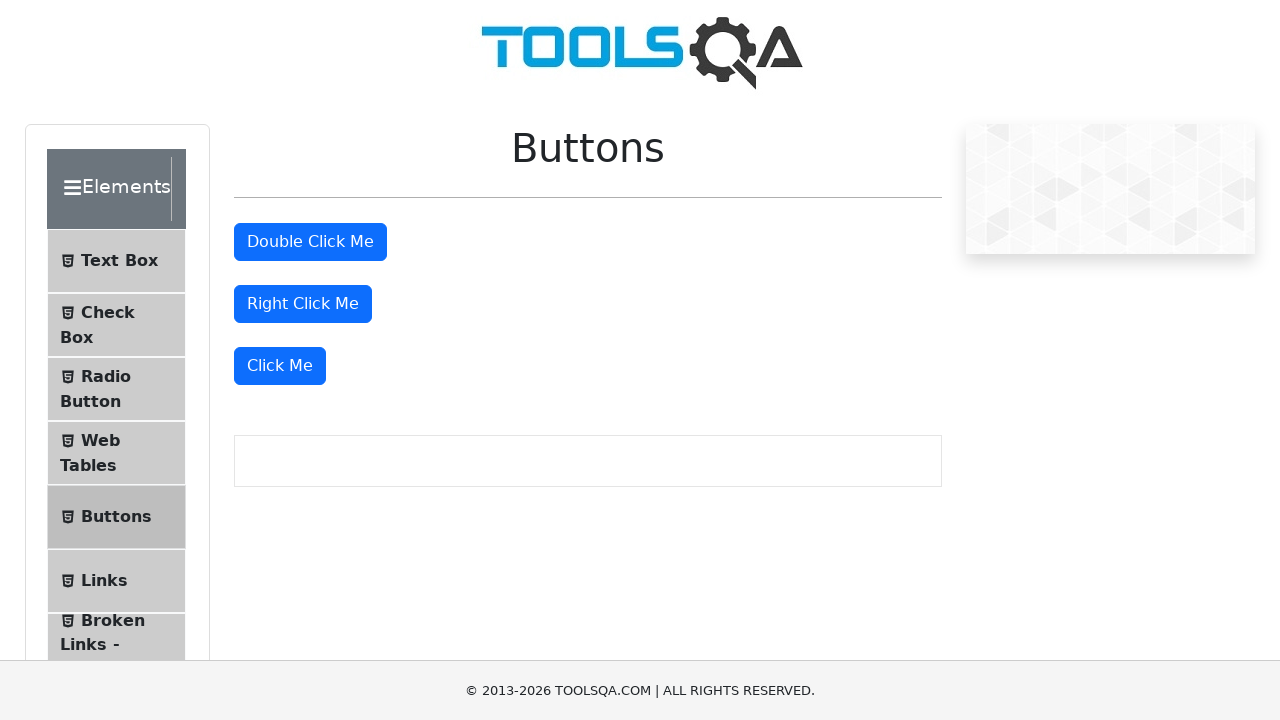

Buttons page loaded at https://demoqa.com/buttons
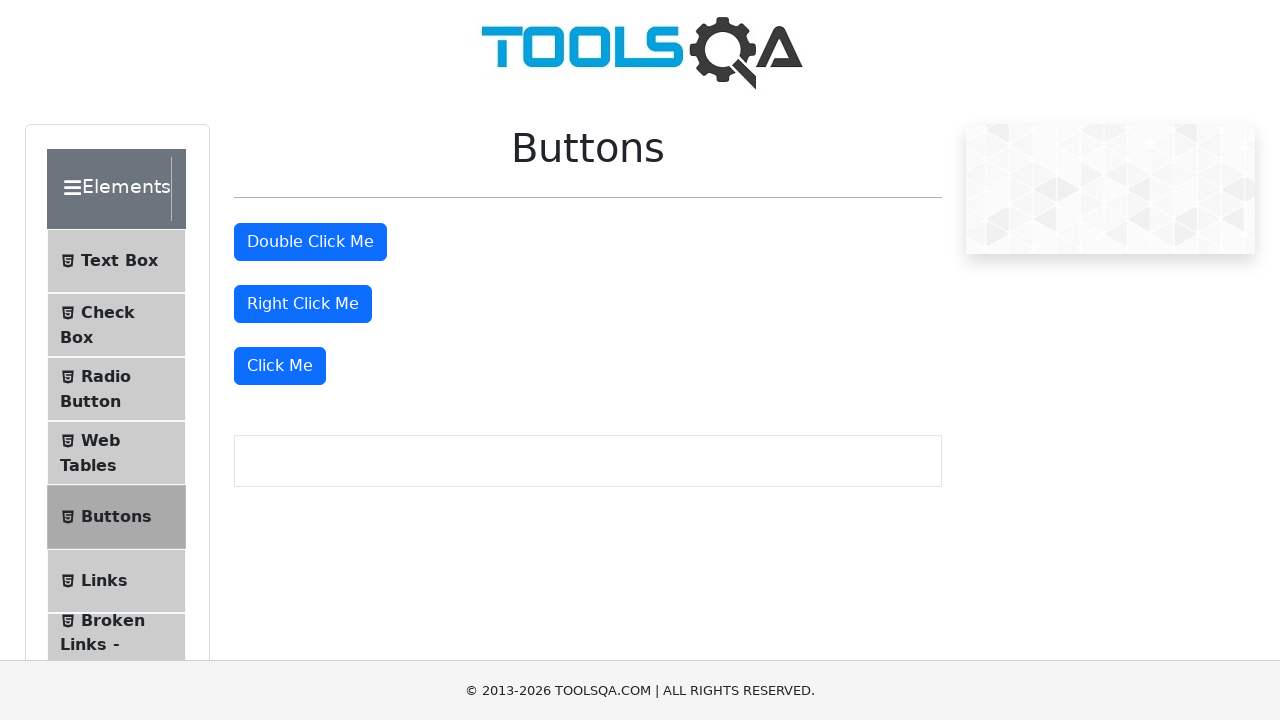

Clicked Right Click Me button at (303, 304) on internal:role=button[name="Right Click Me"i]
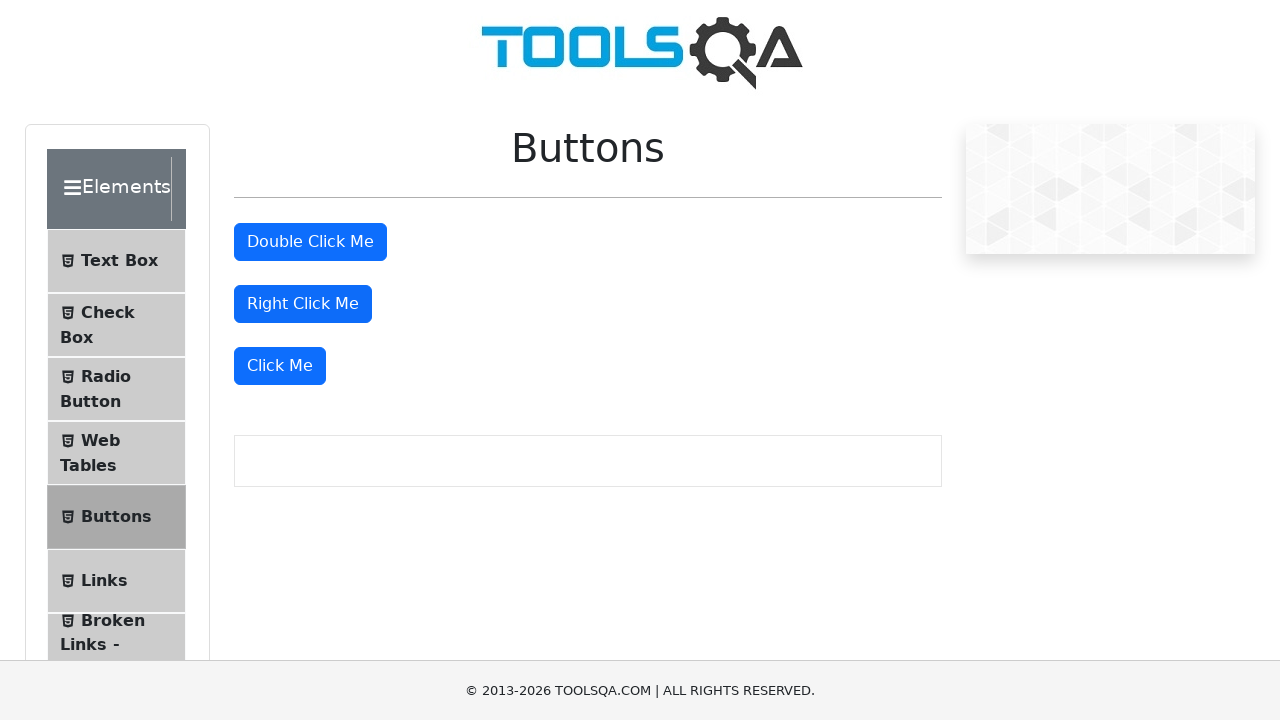

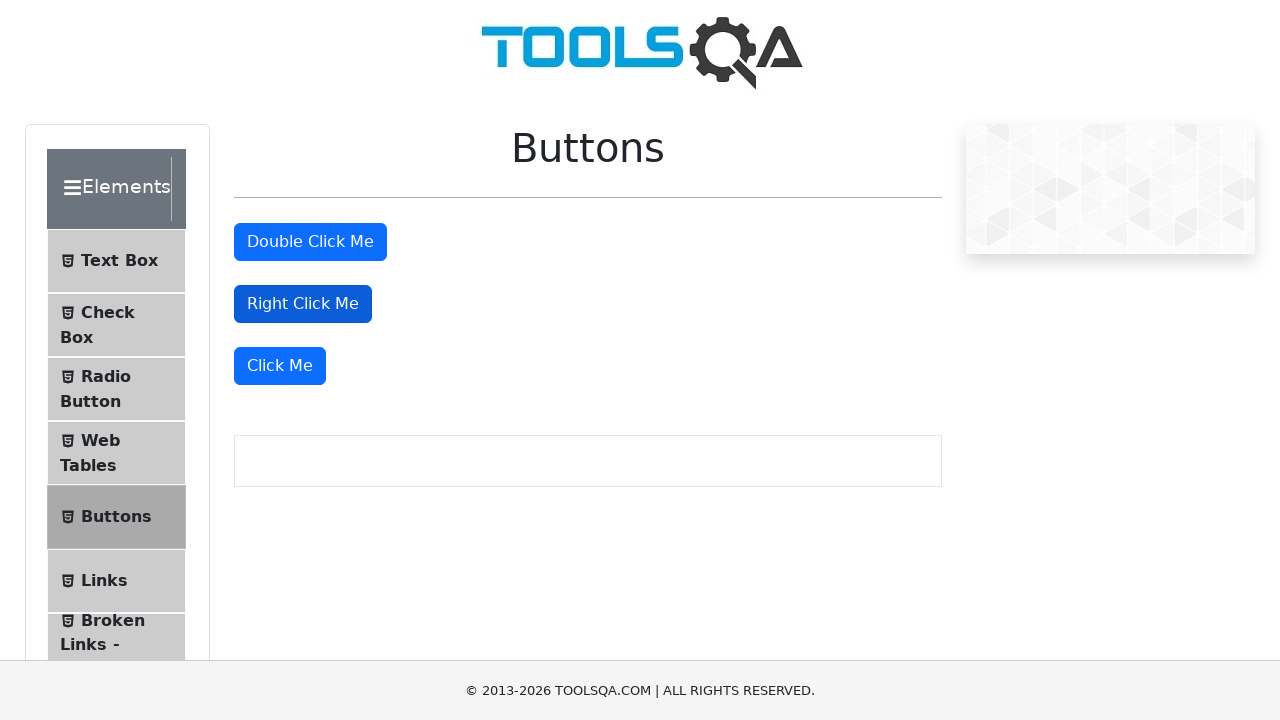